Tests confirmation alert by clicking JS Confirm button, first accepting then dismissing the alert

Starting URL: http://the-internet.herokuapp.com/javascript_alerts

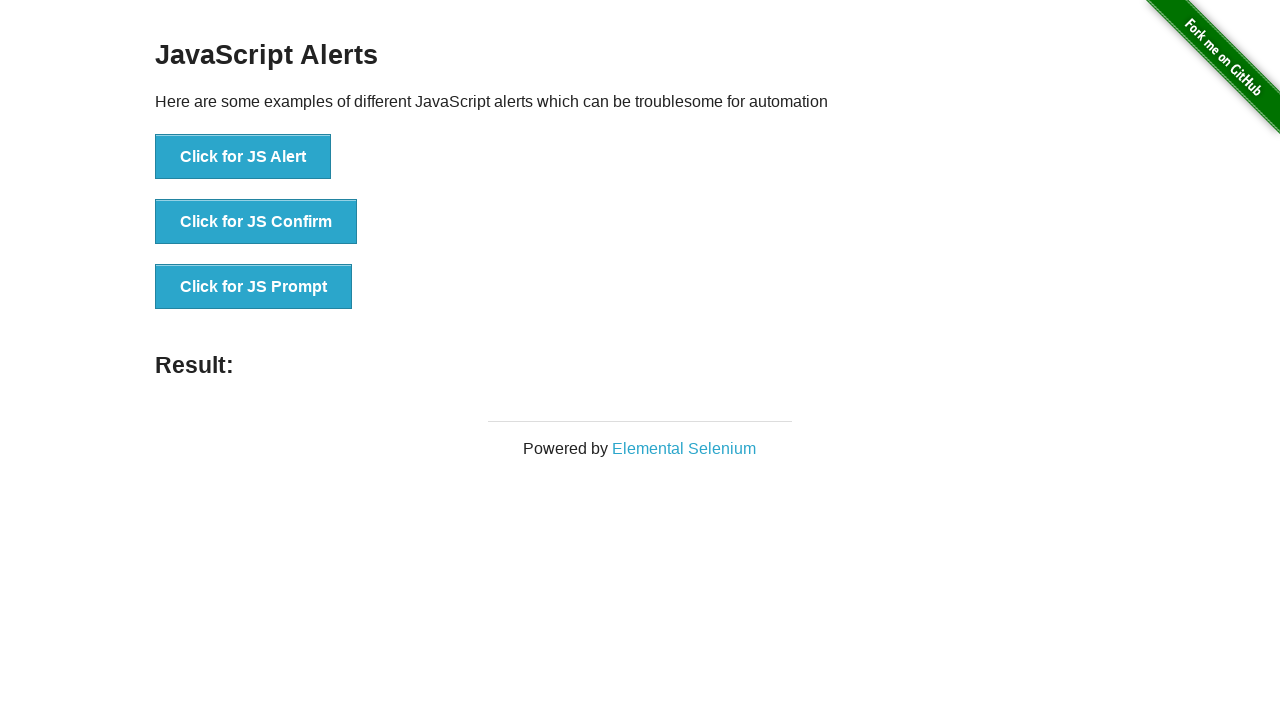

Clicked 'Click for JS Confirm' button at (256, 222) on xpath=//button[contains(text(),'Click for JS Confirm')]
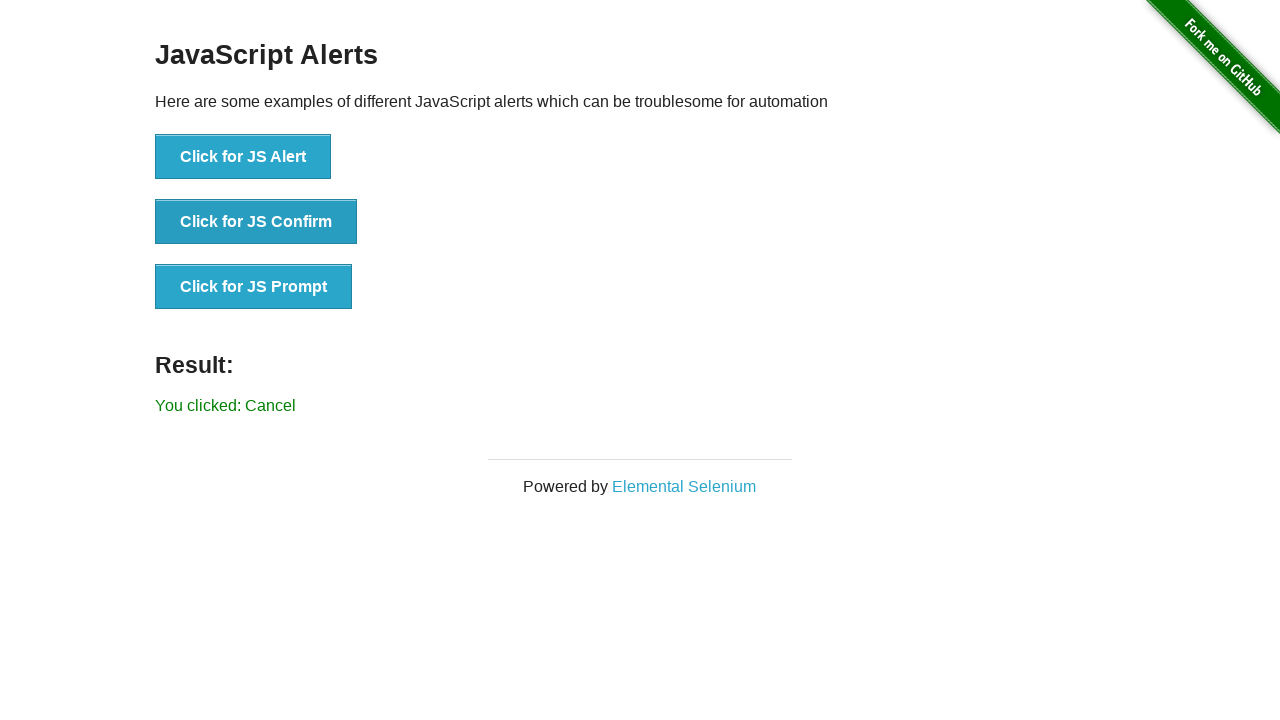

Set up dialog handler to accept confirmation alert
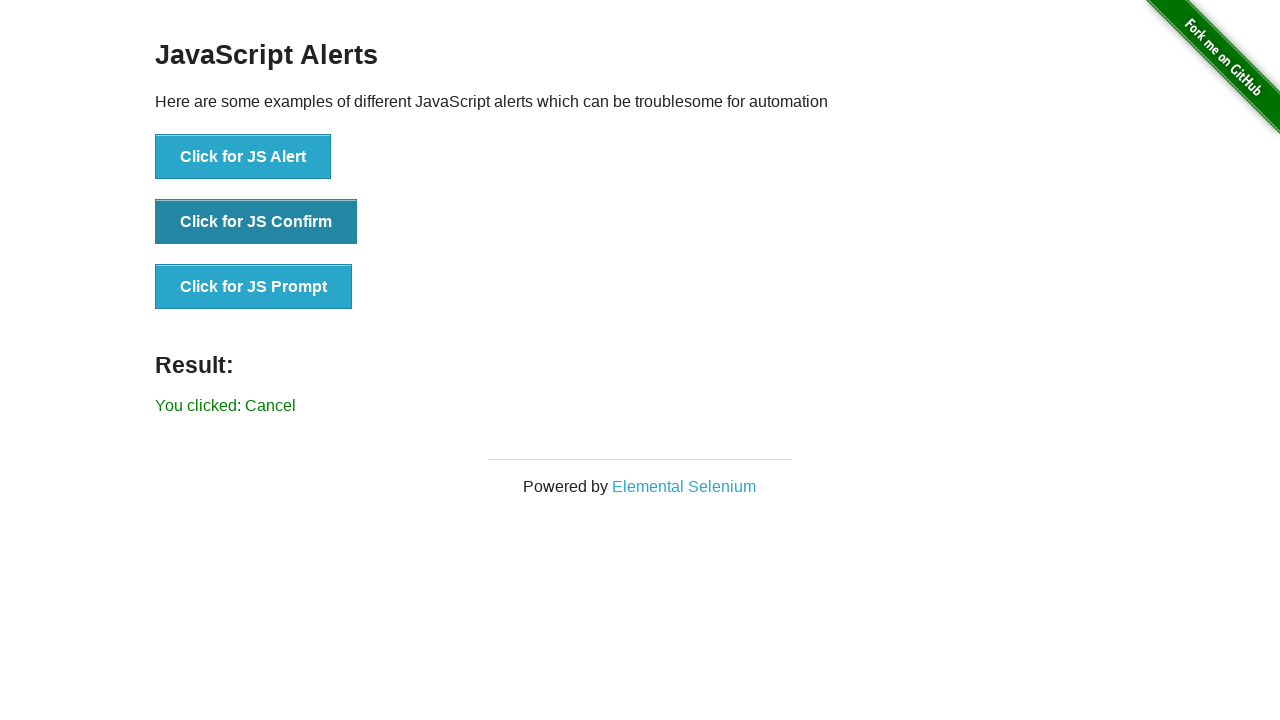

Confirmation alert accepted and result message displayed
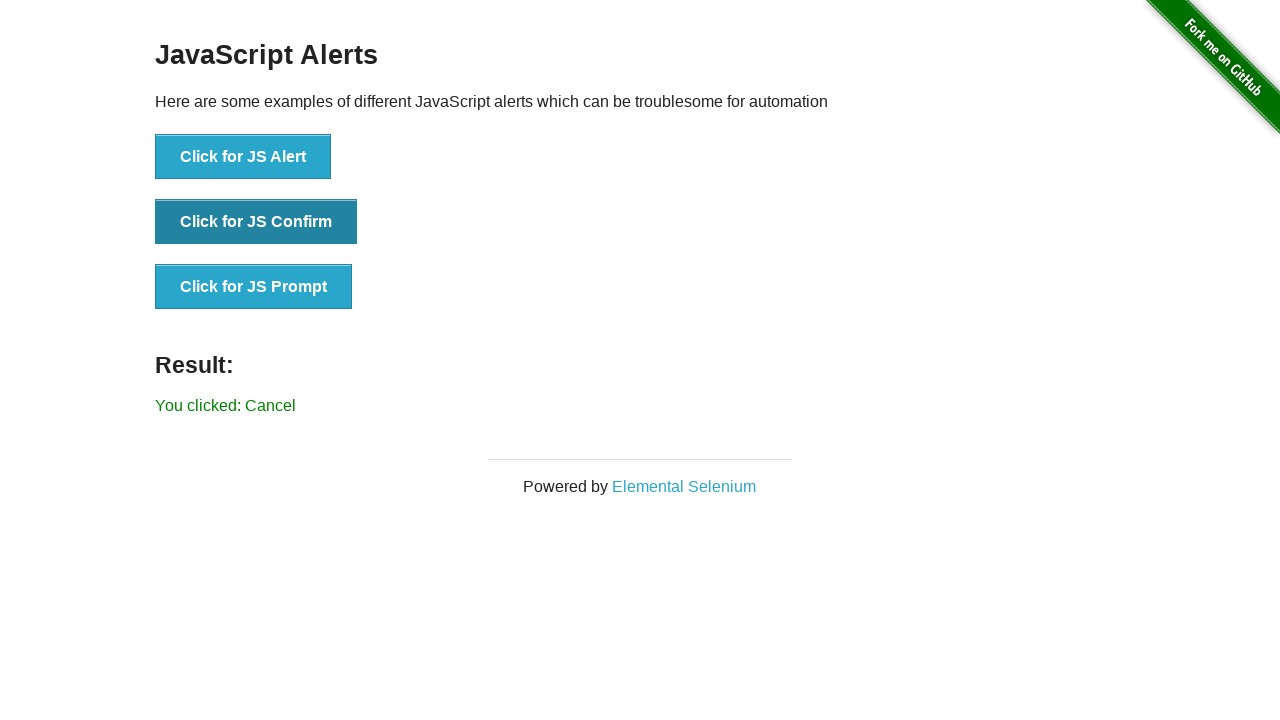

Clicked 'Click for JS Confirm' button again at (256, 222) on xpath=//button[contains(text(),'Click for JS Confirm')]
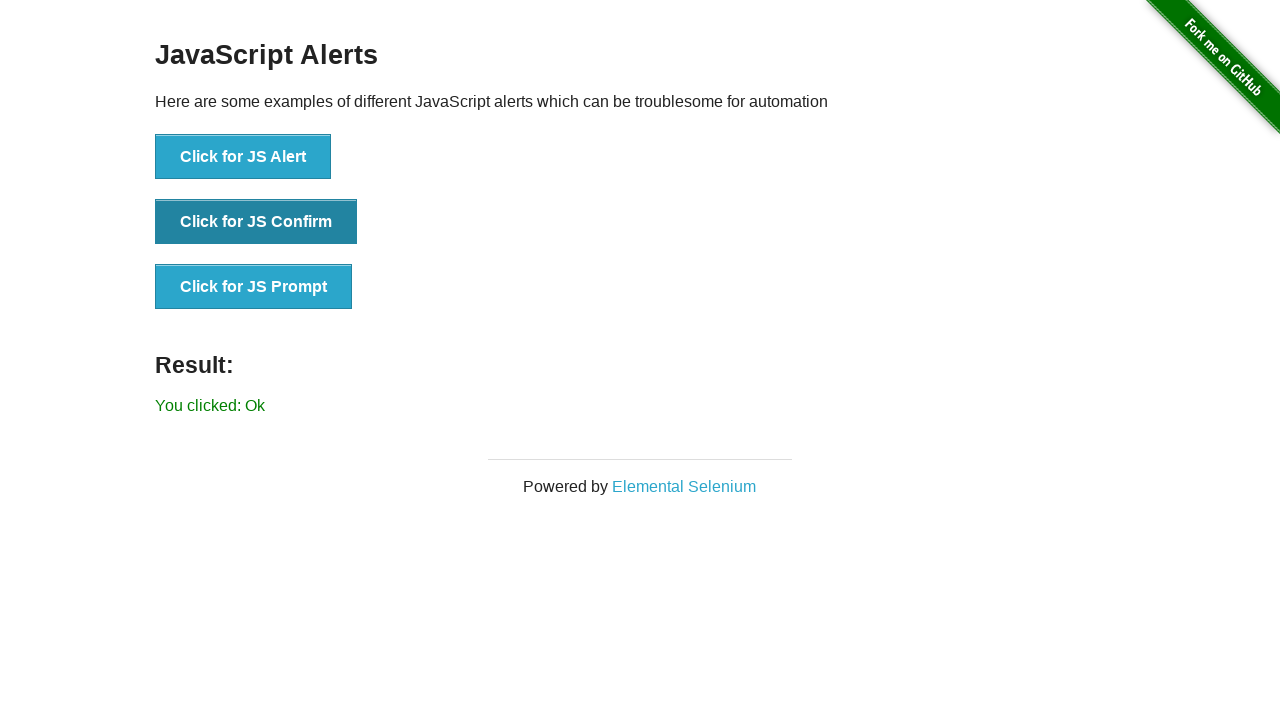

Set up dialog handler to dismiss confirmation alert
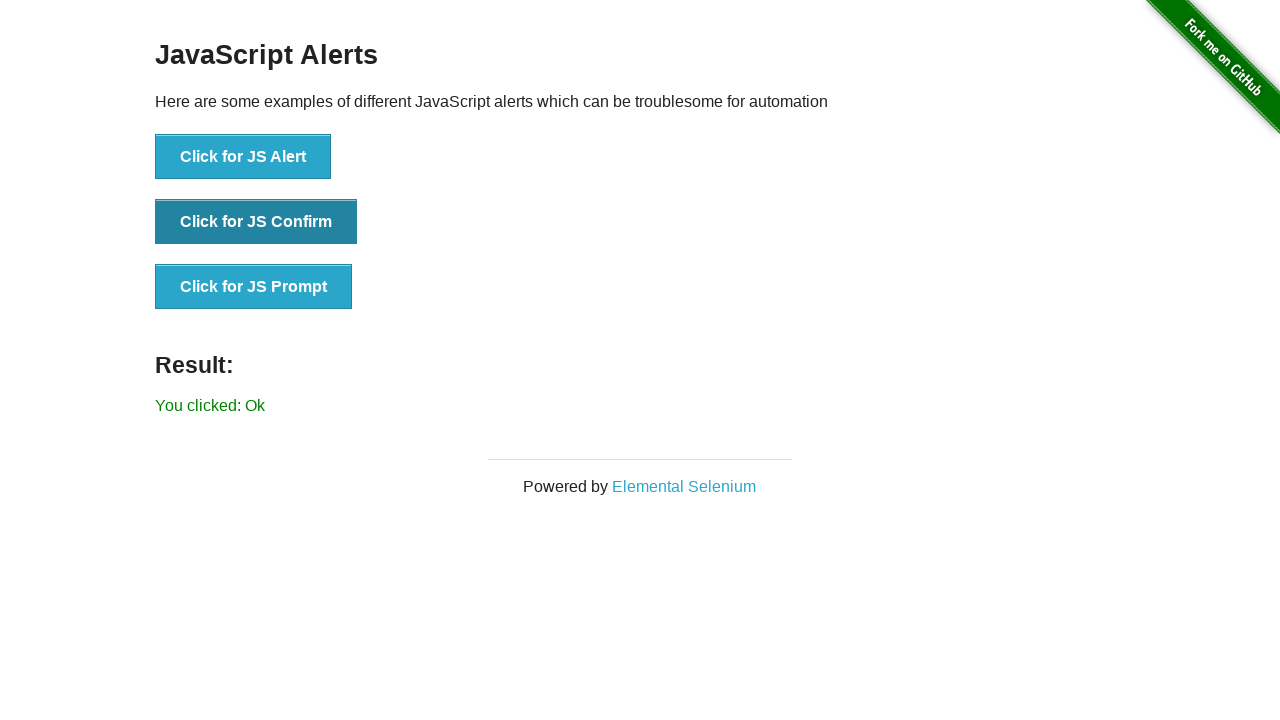

Confirmation alert dismissed and result message displayed
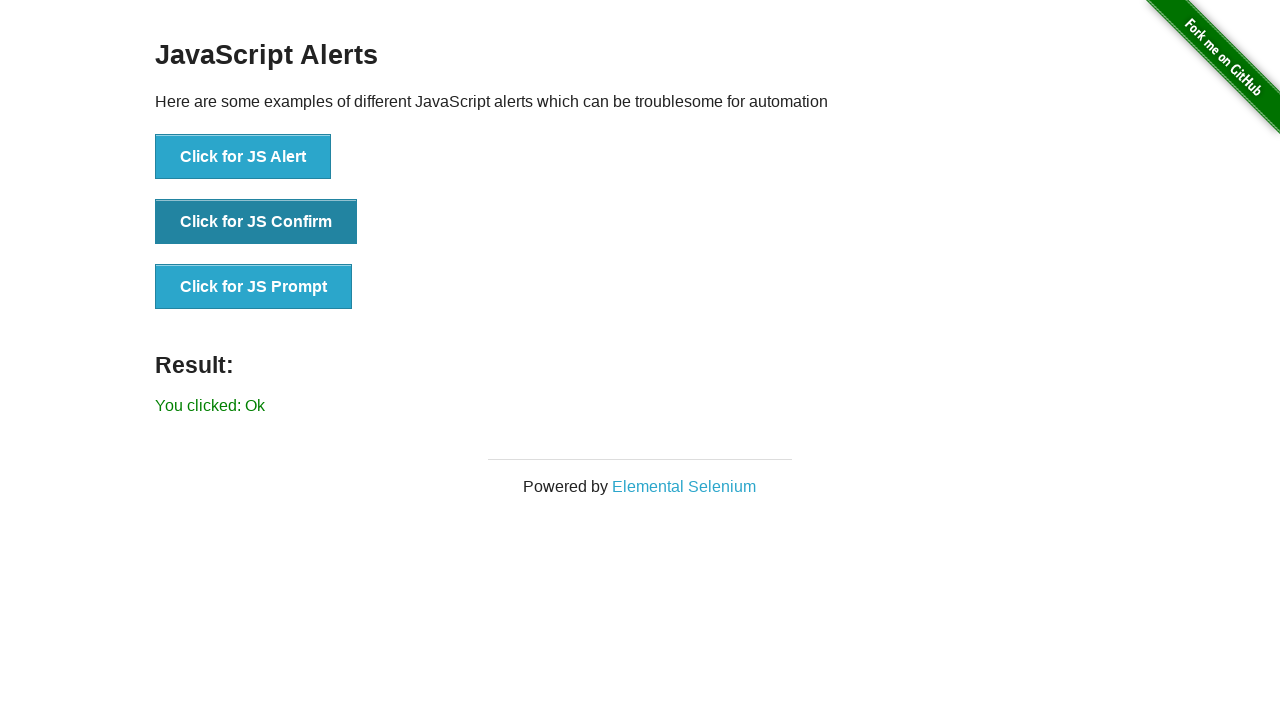

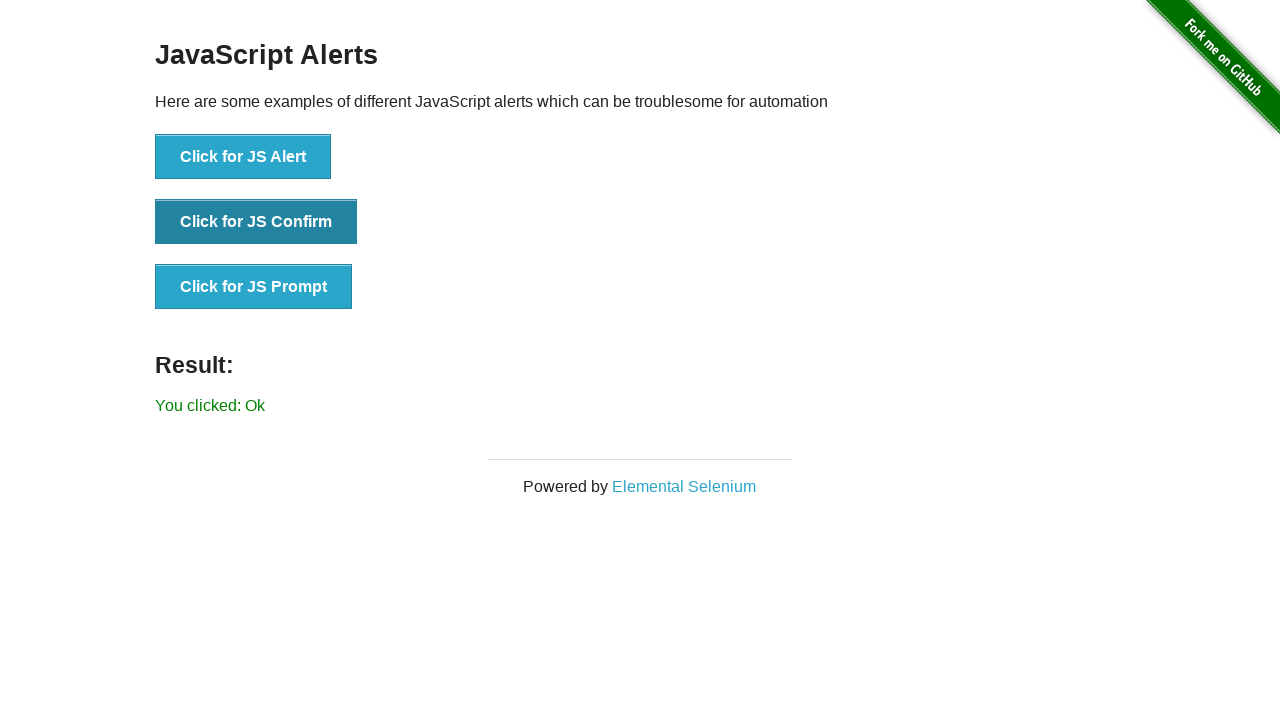